Tests right-click (context menu) functionality by performing a context click on a designated element on a jQuery contextMenu demo page

Starting URL: https://swisnl.github.io/jQuery-contextMenu/demo.html

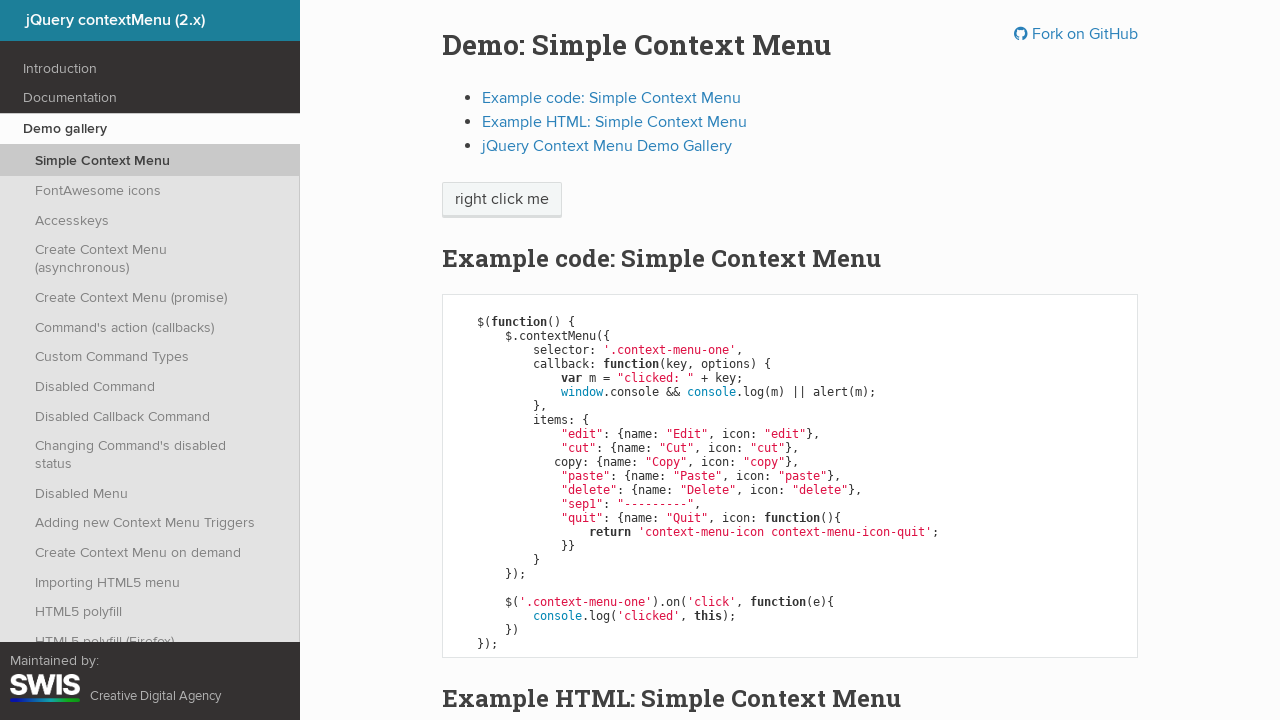

Navigated to jQuery contextMenu demo page
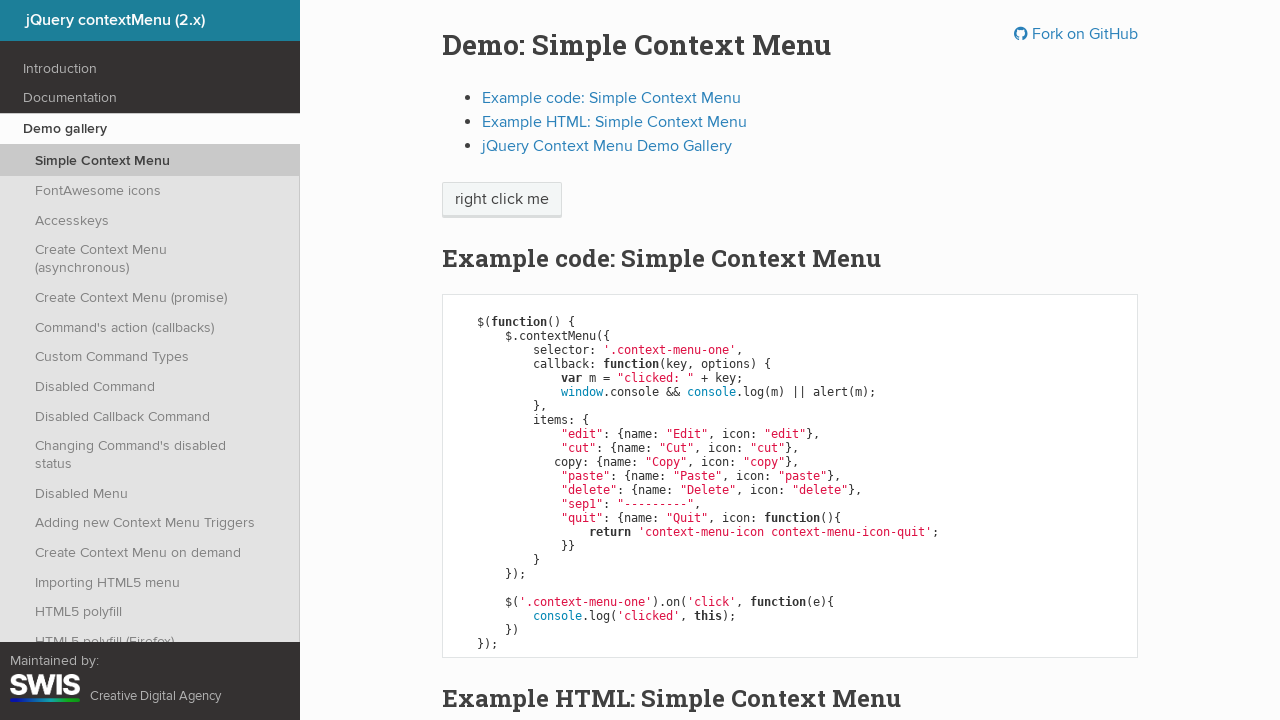

Performed right-click on 'right click me' button at (502, 200) on //span[text()='right click me']
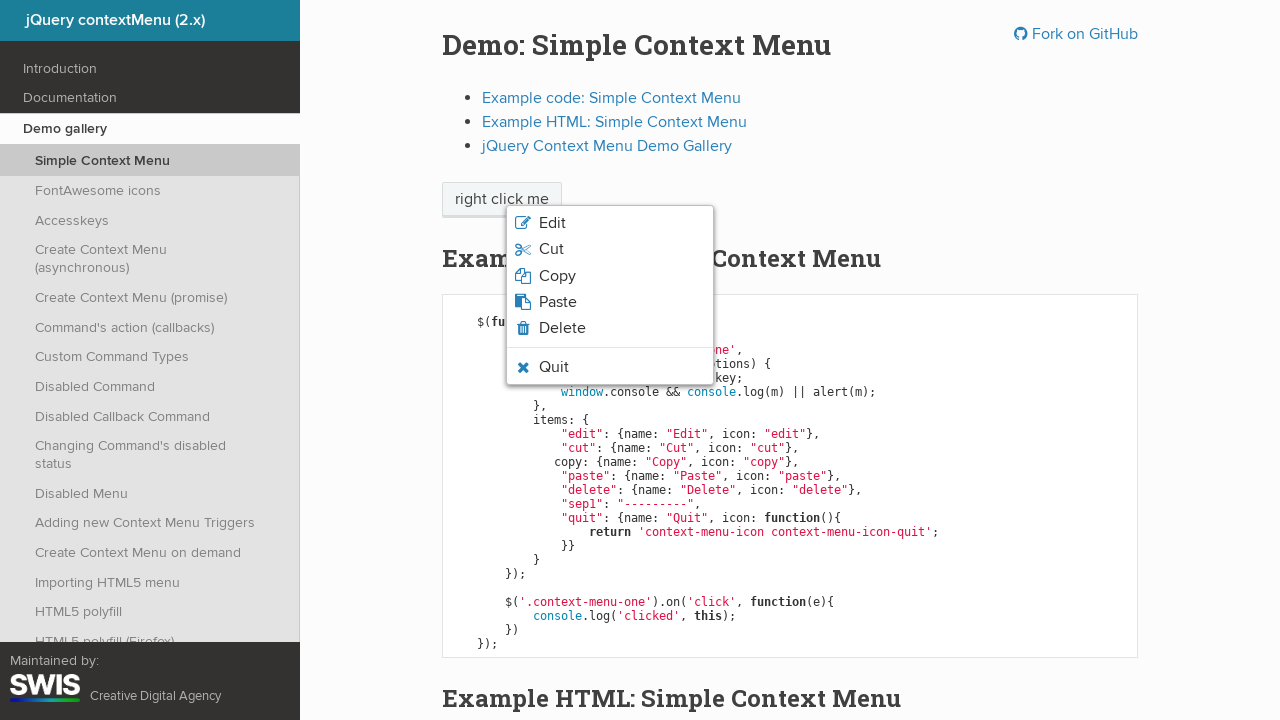

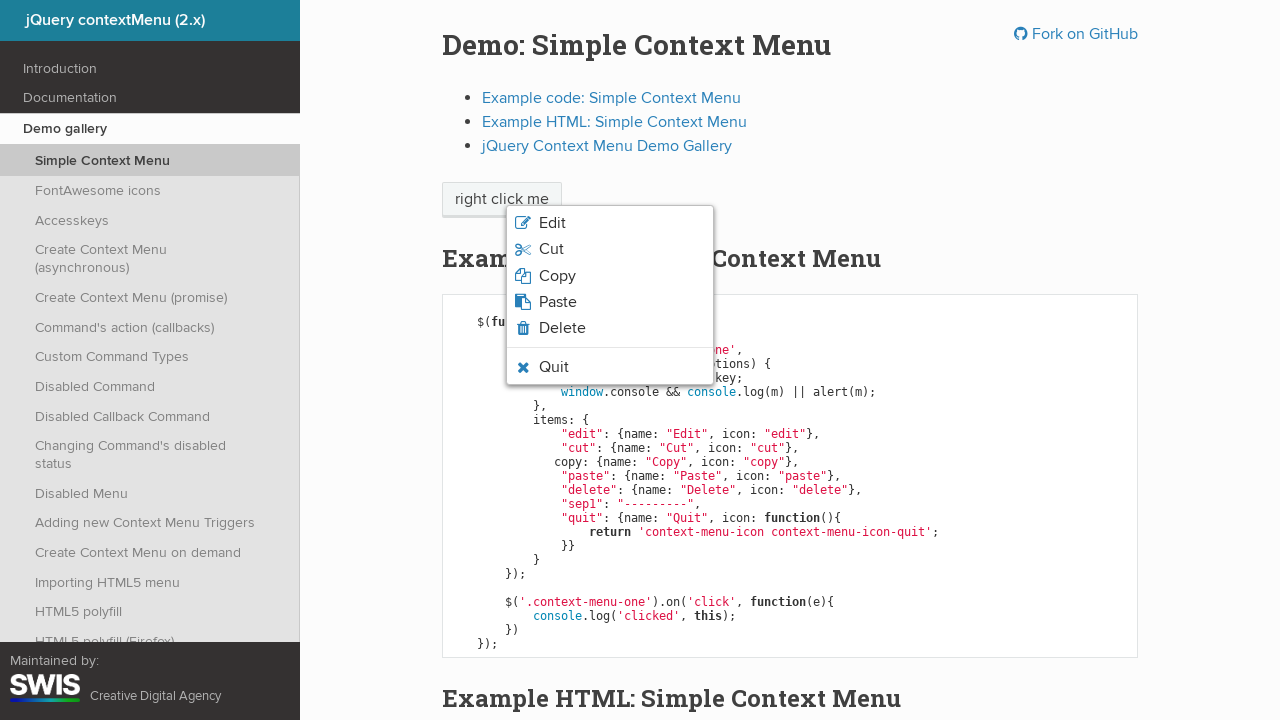